Tests the Click Me button on the DemoQA buttons page by clicking it and verifying the dynamic click message appears

Starting URL: https://demoqa.com/elements

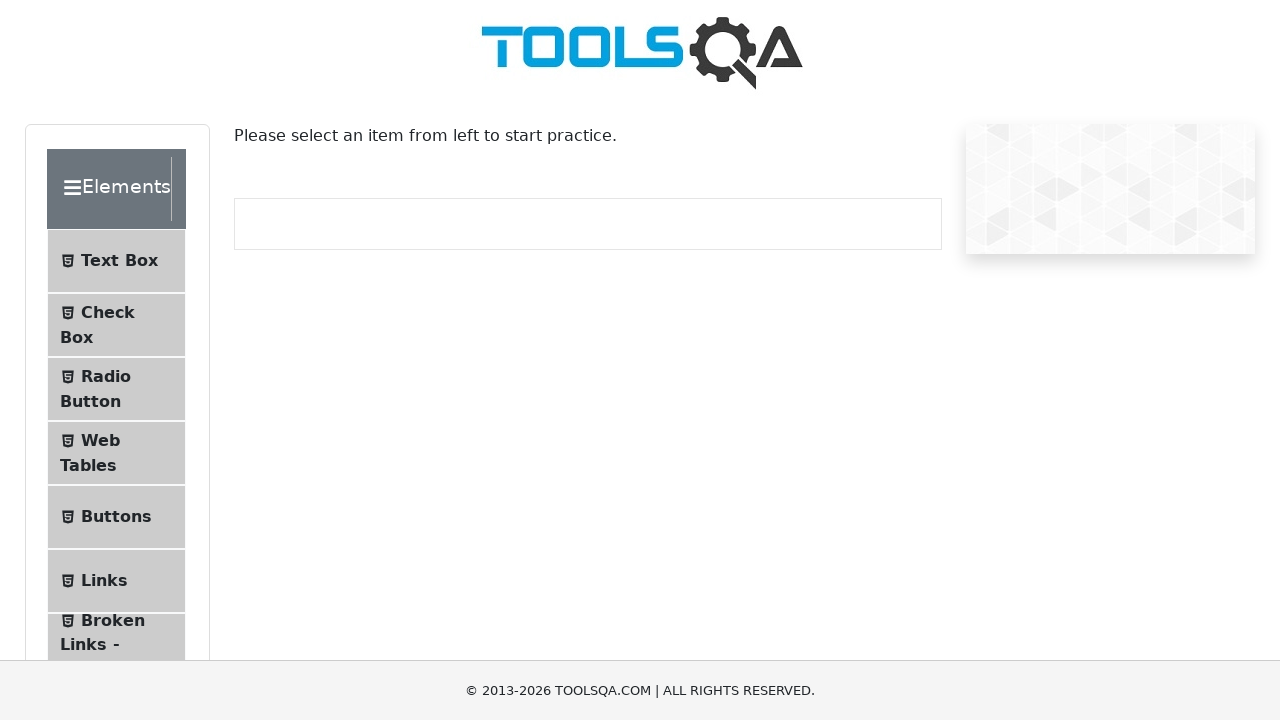

Clicked Buttons button in left menu at (116, 517) on text=Buttons
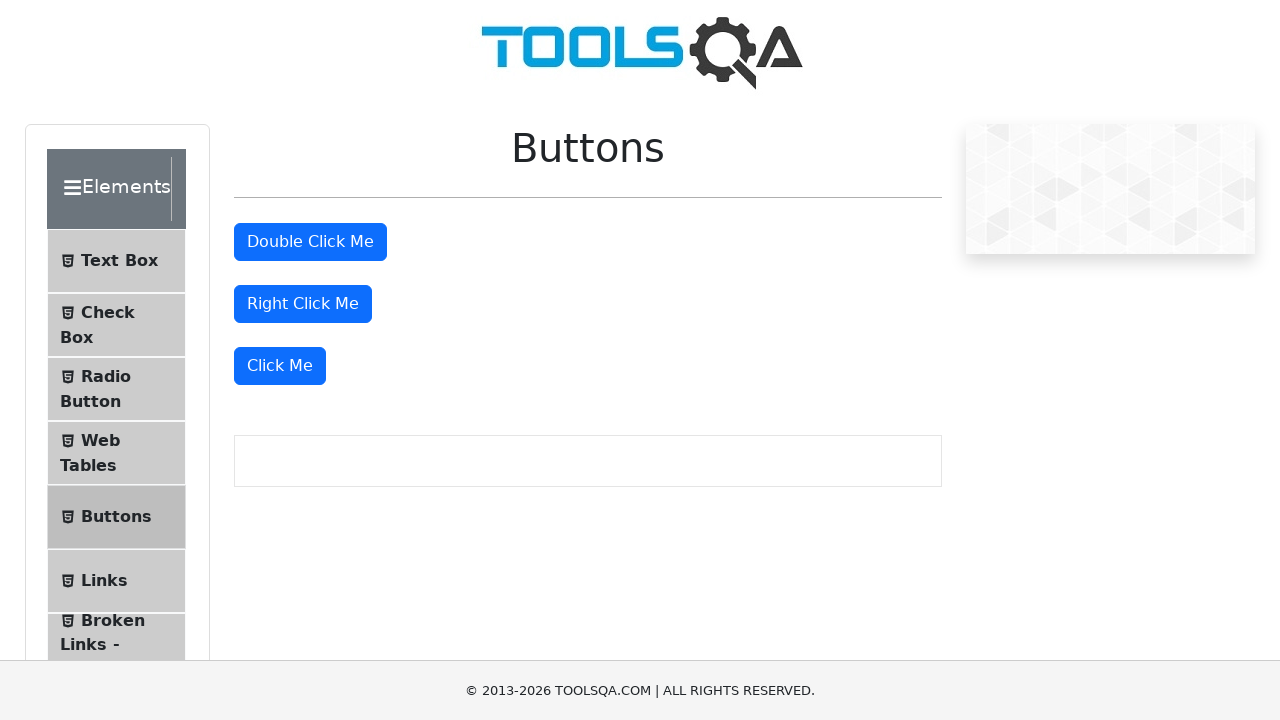

Buttons page loaded
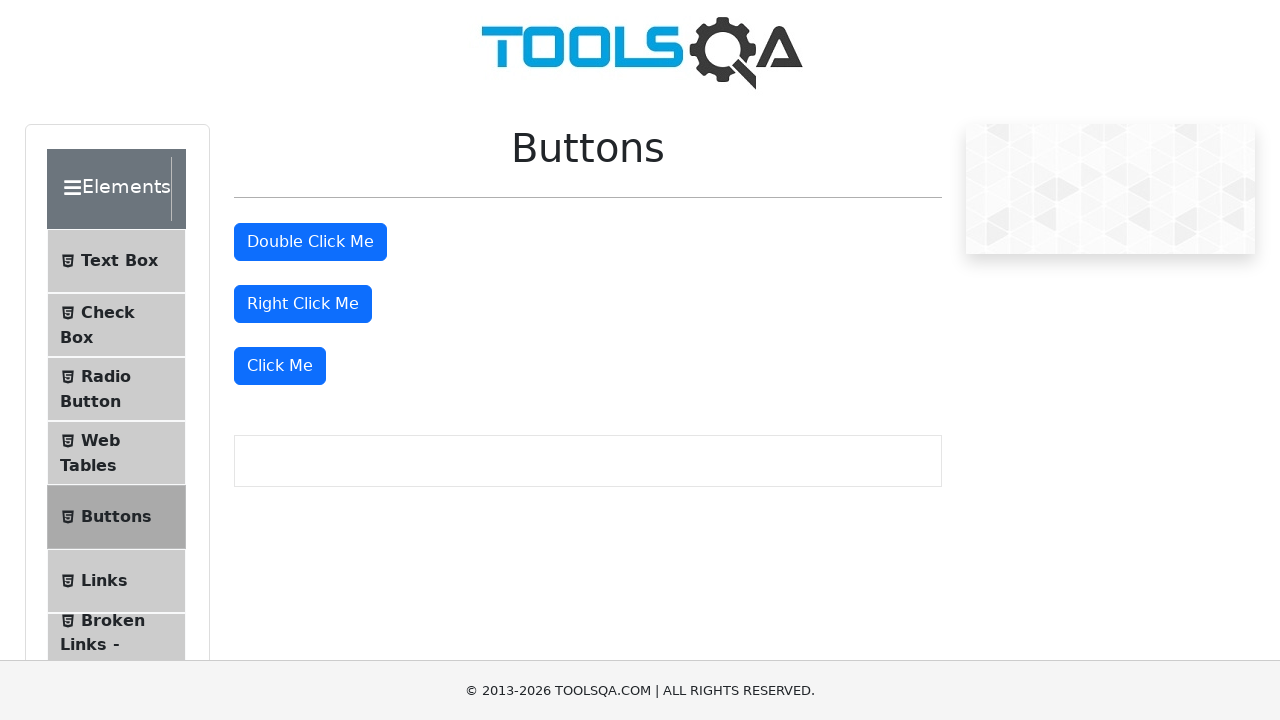

Clicked the 'Click Me' button at (280, 366) on button:has-text('Click Me'):not(:has-text('Double')):not(:has-text('Right'))
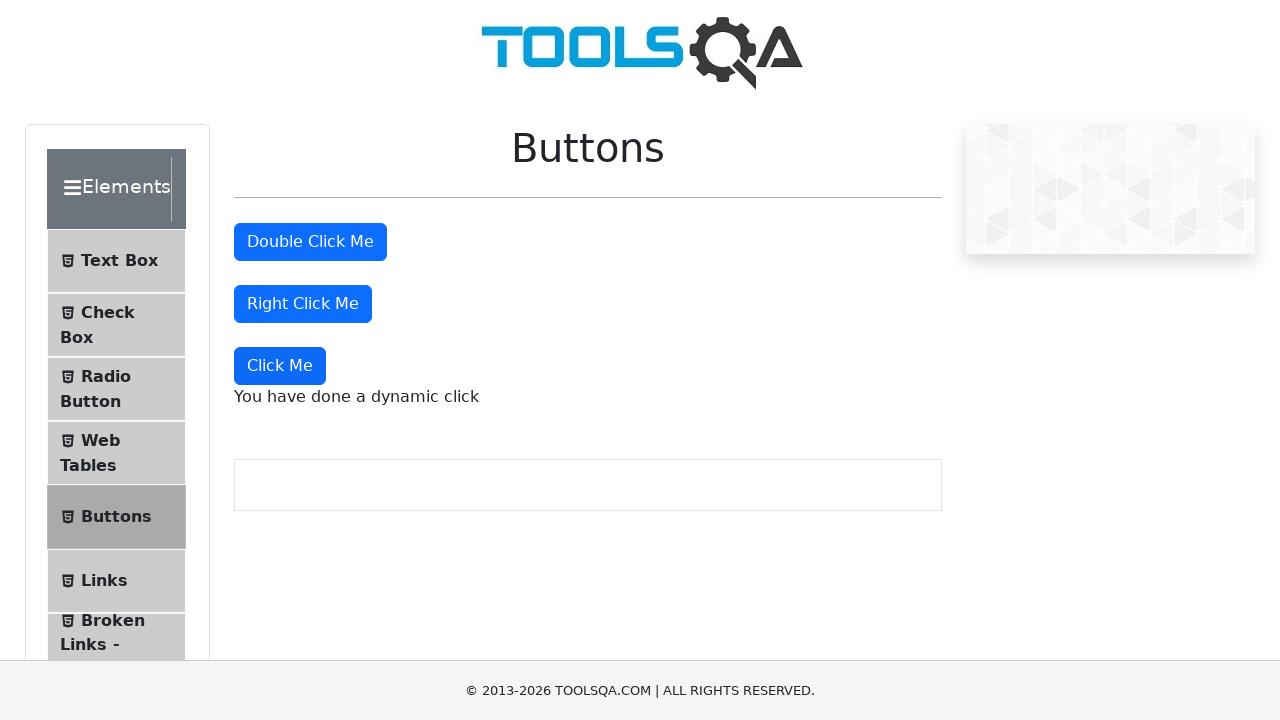

Dynamic click message element appeared
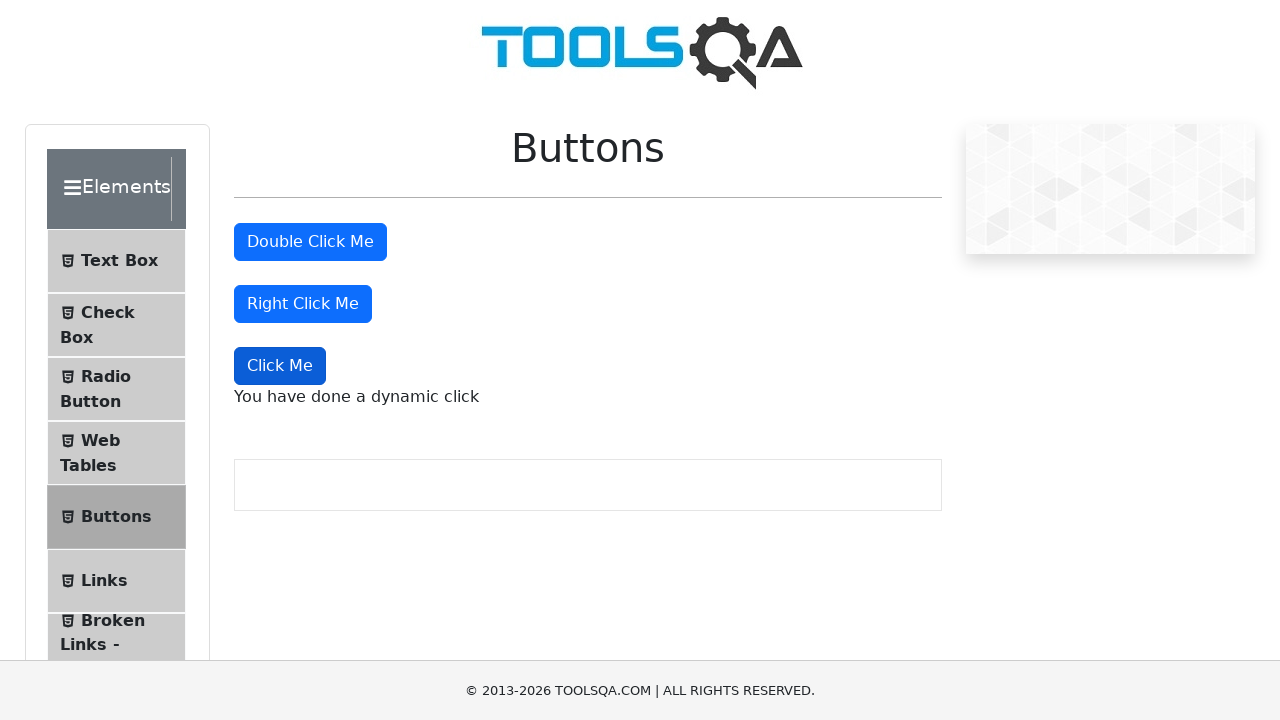

Verified dynamic click message text is correct
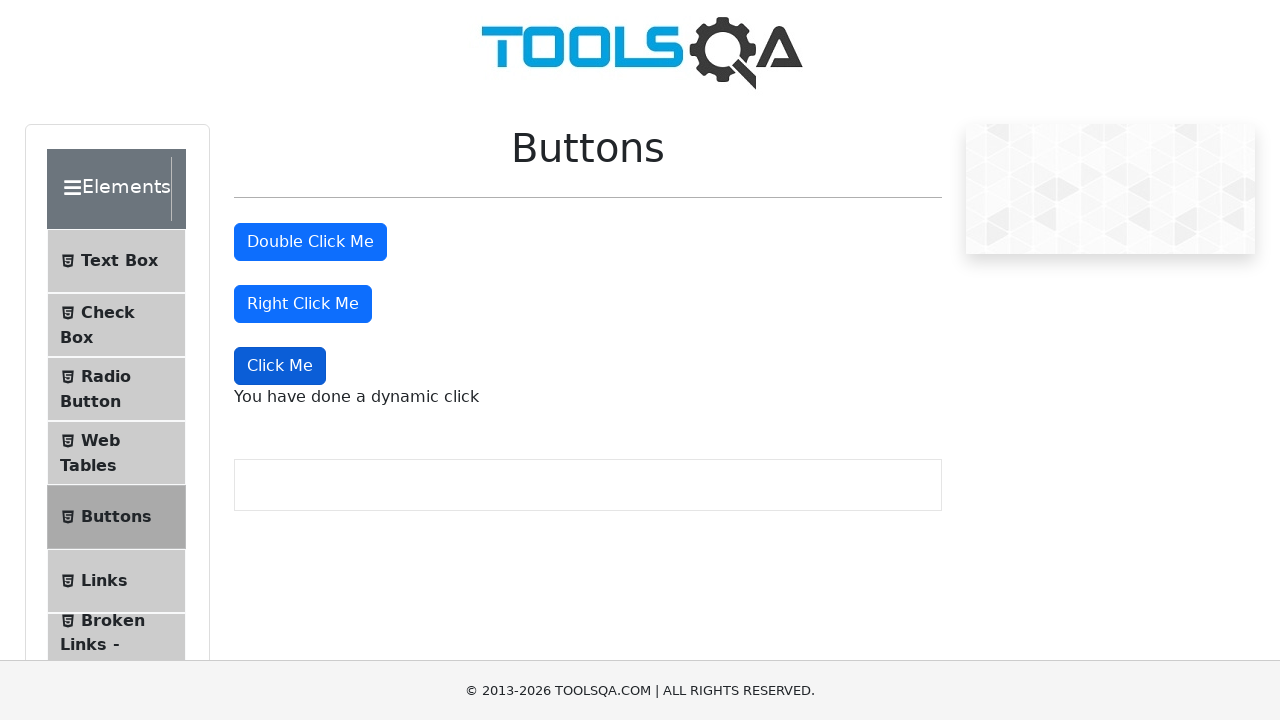

Verified double click message is not visible
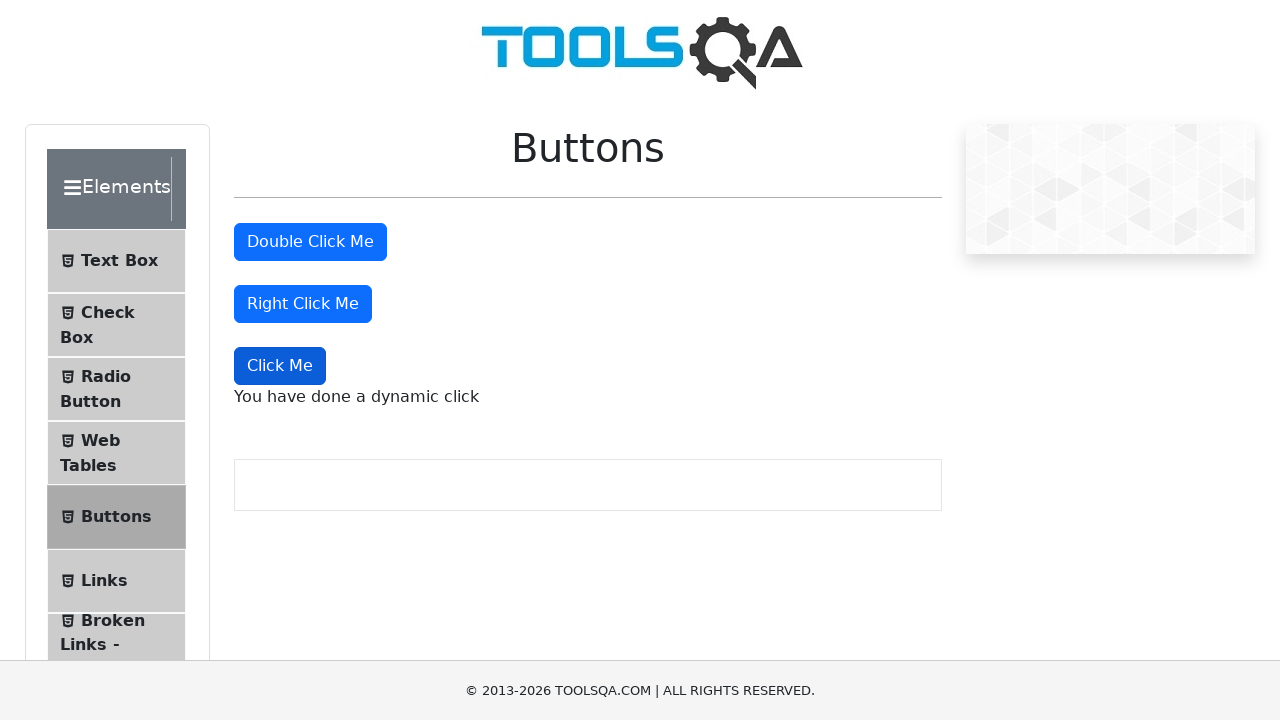

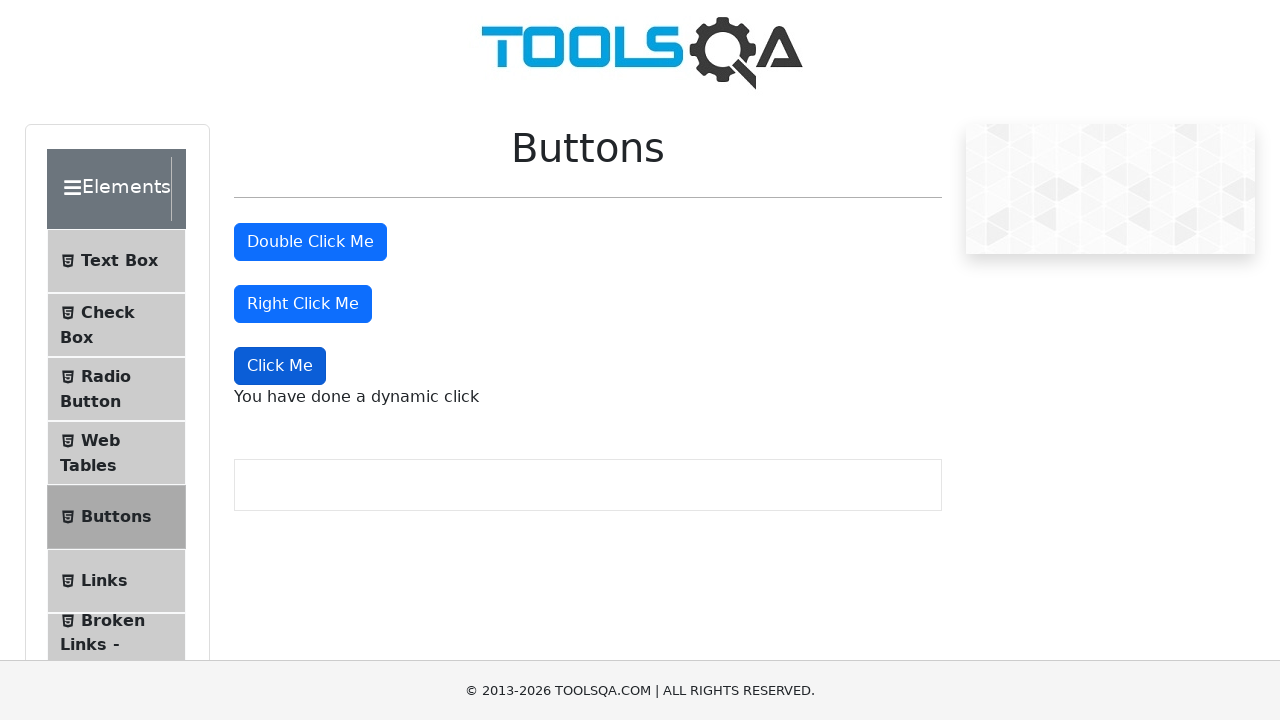